Tests the share price search functionality by entering a date and submitting the search, then navigating through paginated results using the Next button.

Starting URL: https://www.sharesansar.com/today-share-price

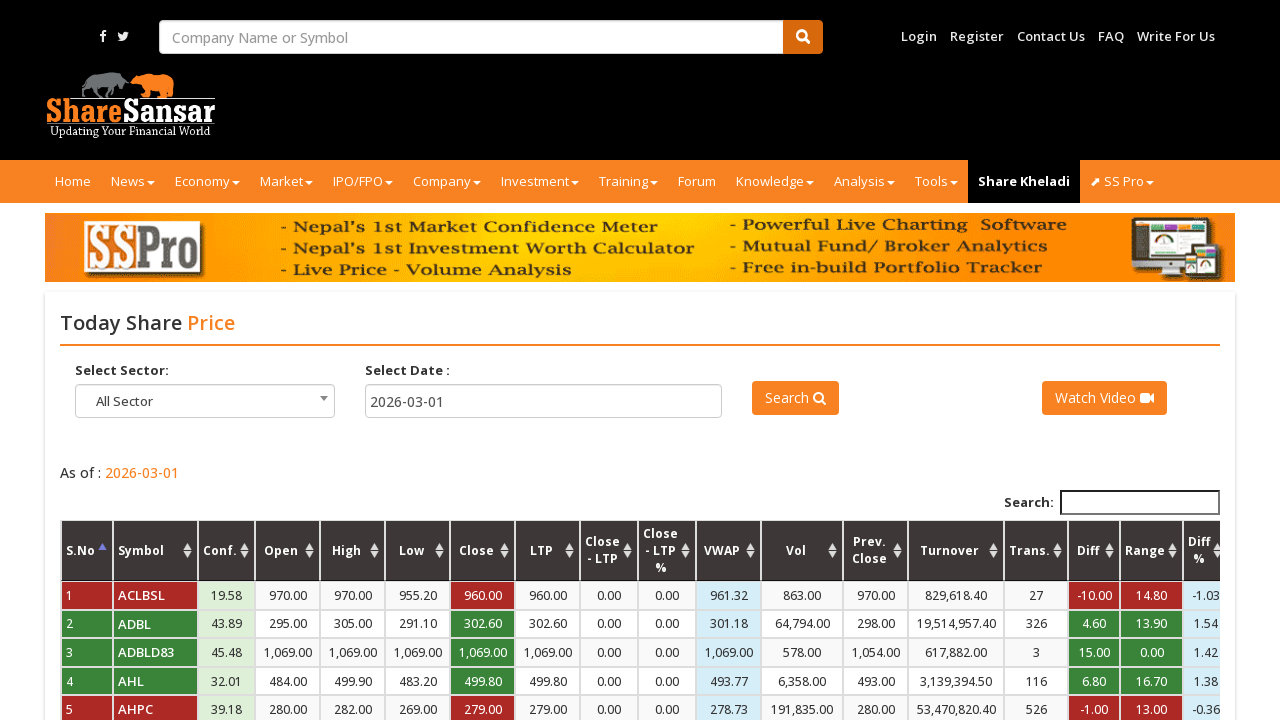

Waited for date input field to be present
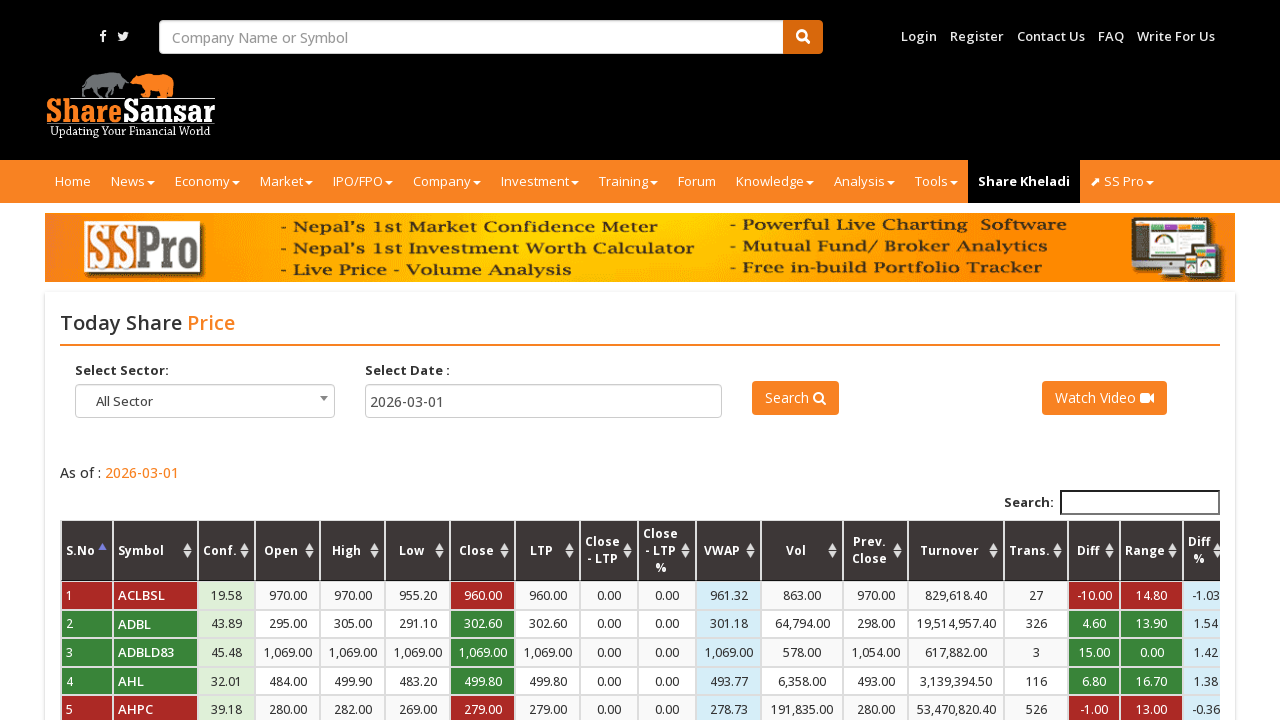

Filled date input field with 01/15/2024 on input#fromdate
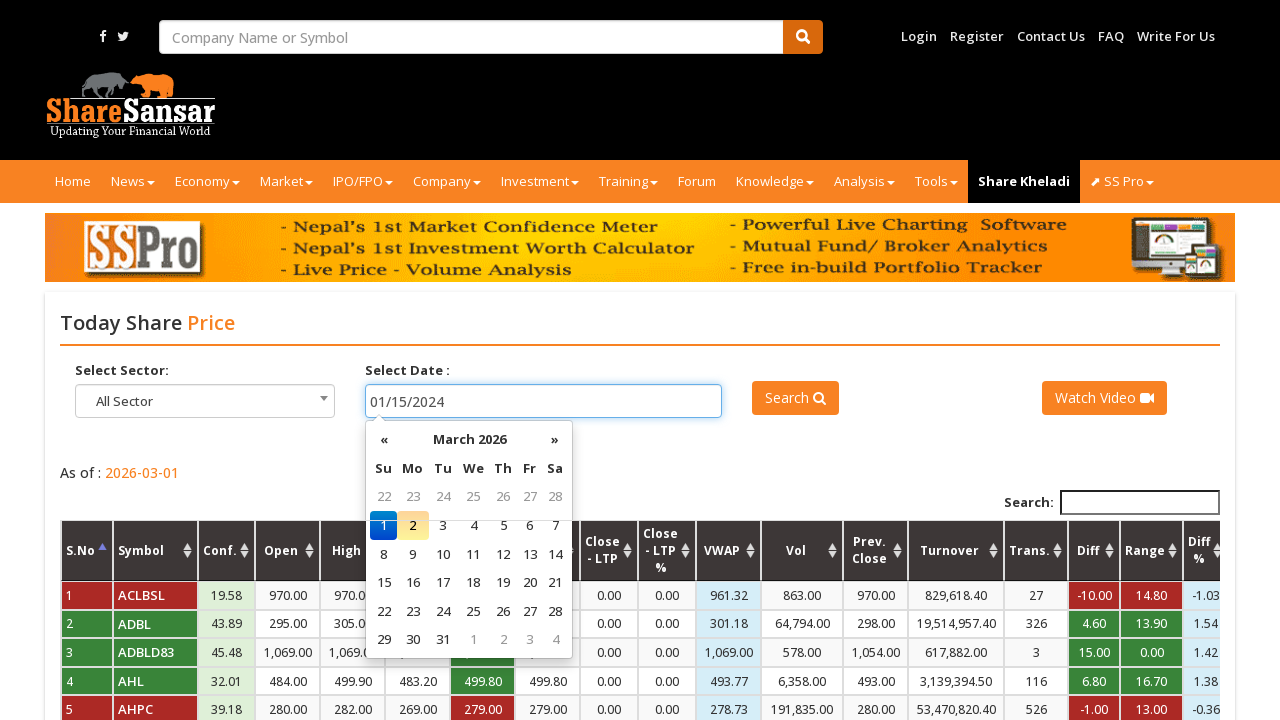

Clicked submit button to search share prices at (795, 398) on button#btn_todayshareprice_submit
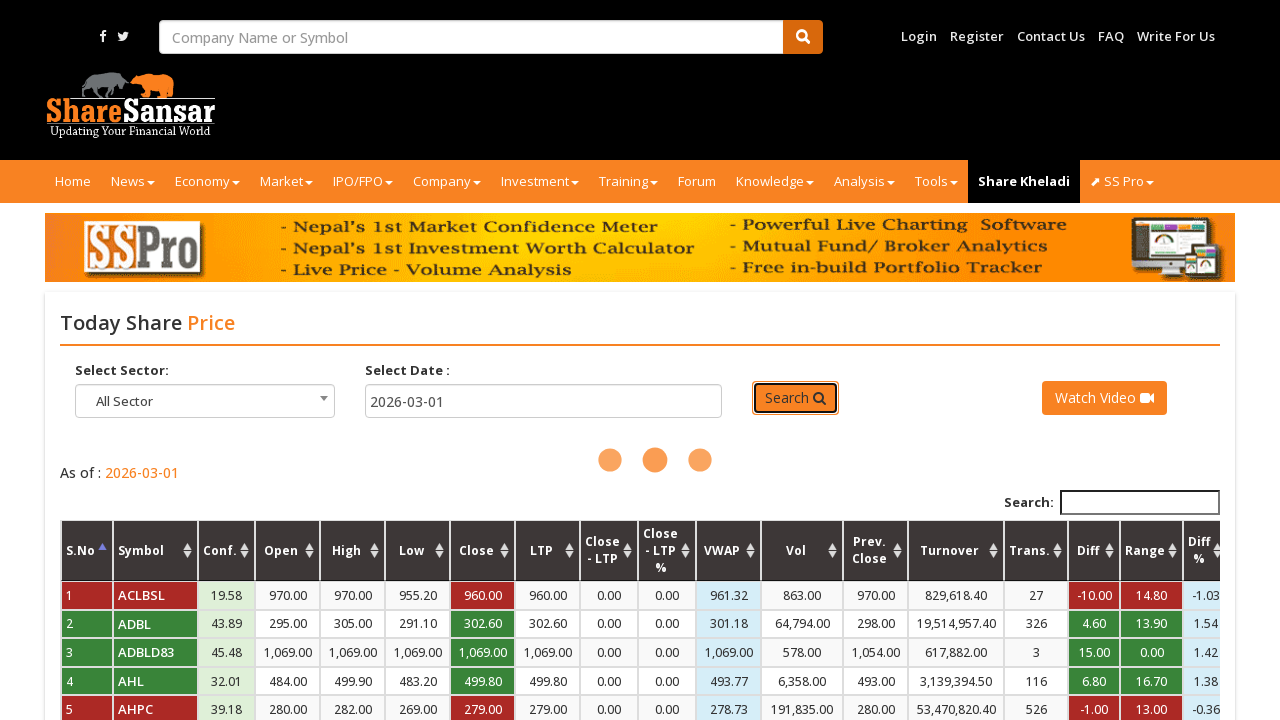

Search results table loaded successfully
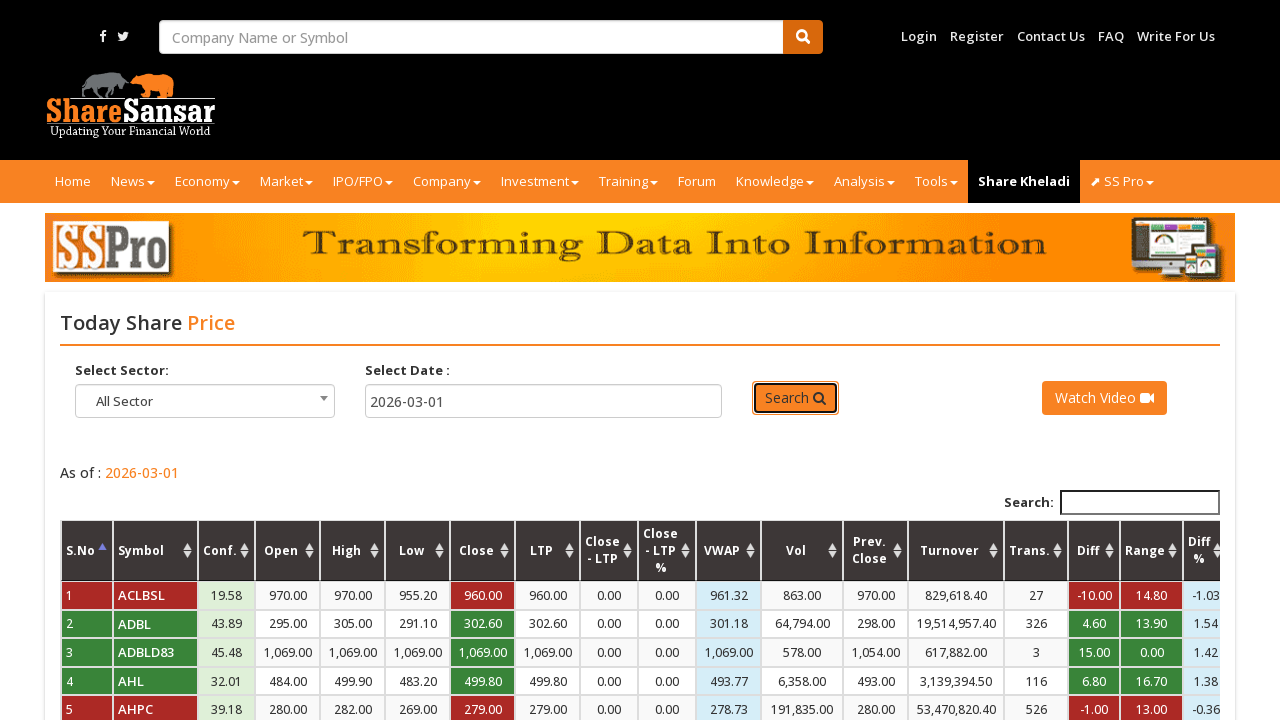

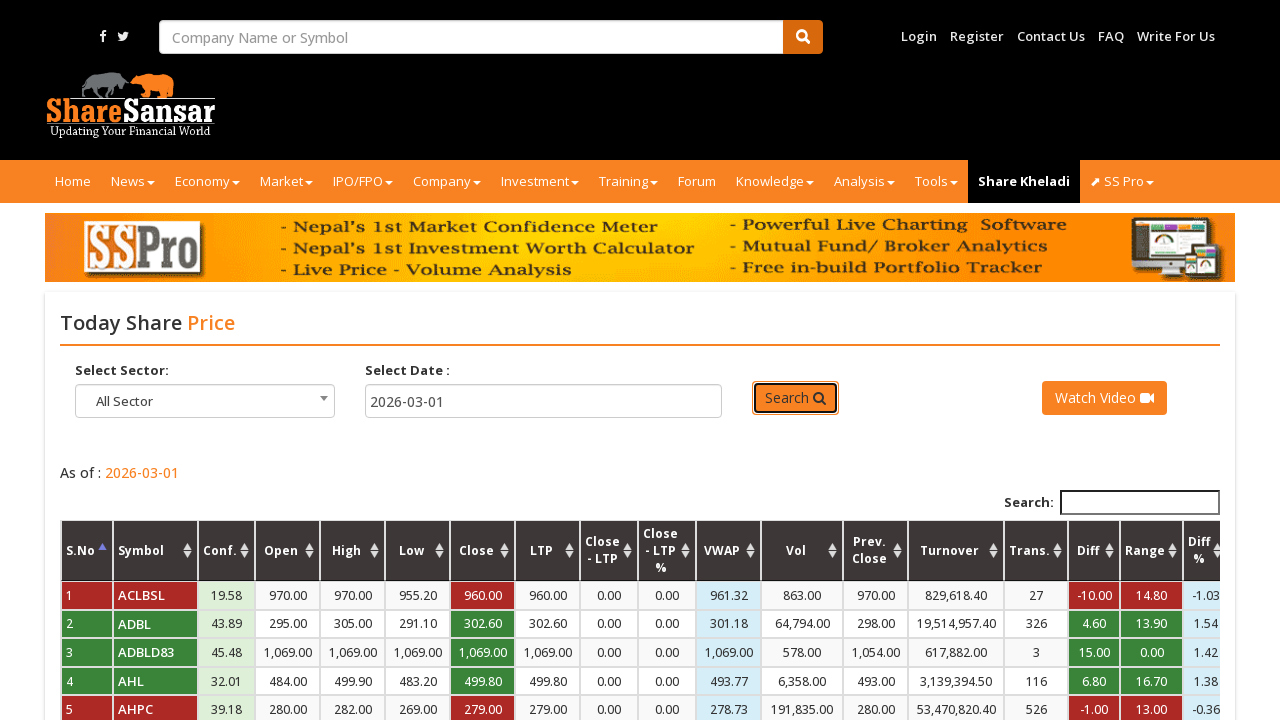